Tests clicking on Samsung S6 product card and verifying redirection to product details page

Starting URL: https://www.demoblaze.com/index.html

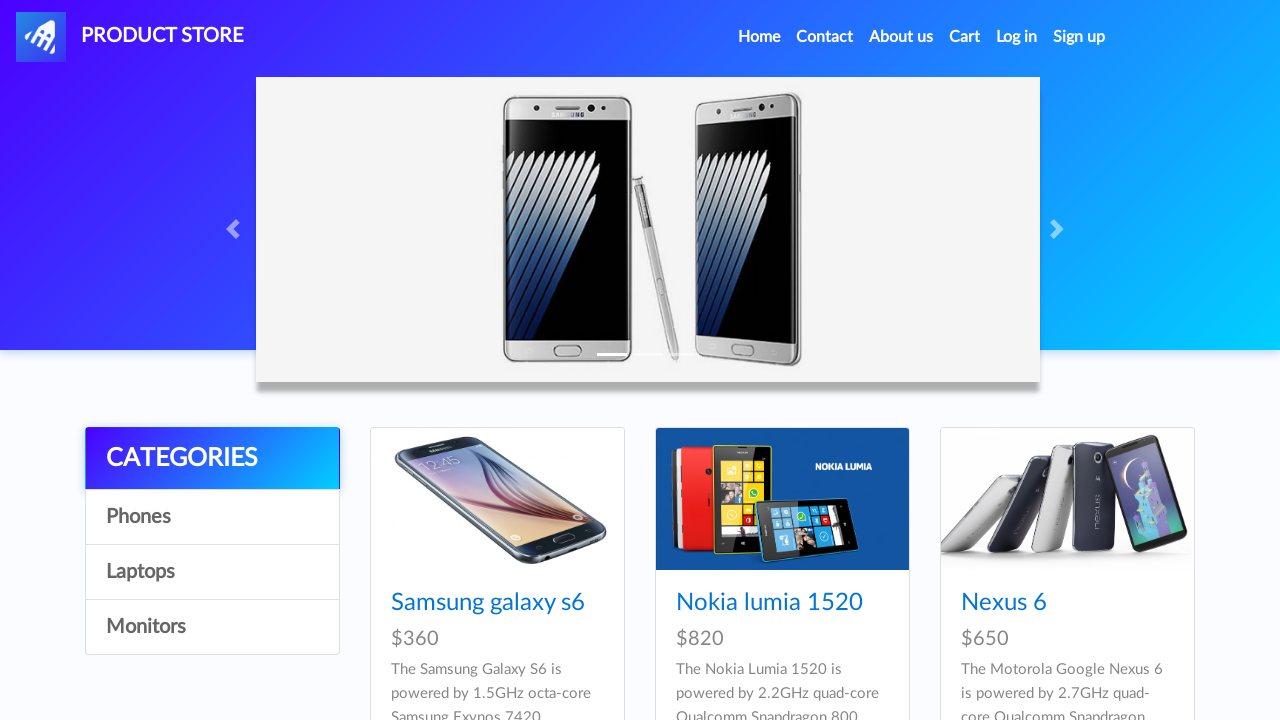

Clicked on Samsung Galaxy S6 product card at (488, 603) on xpath=//html/body/div[5]/div/div[2]/div/div[1]/div/div/h4/a
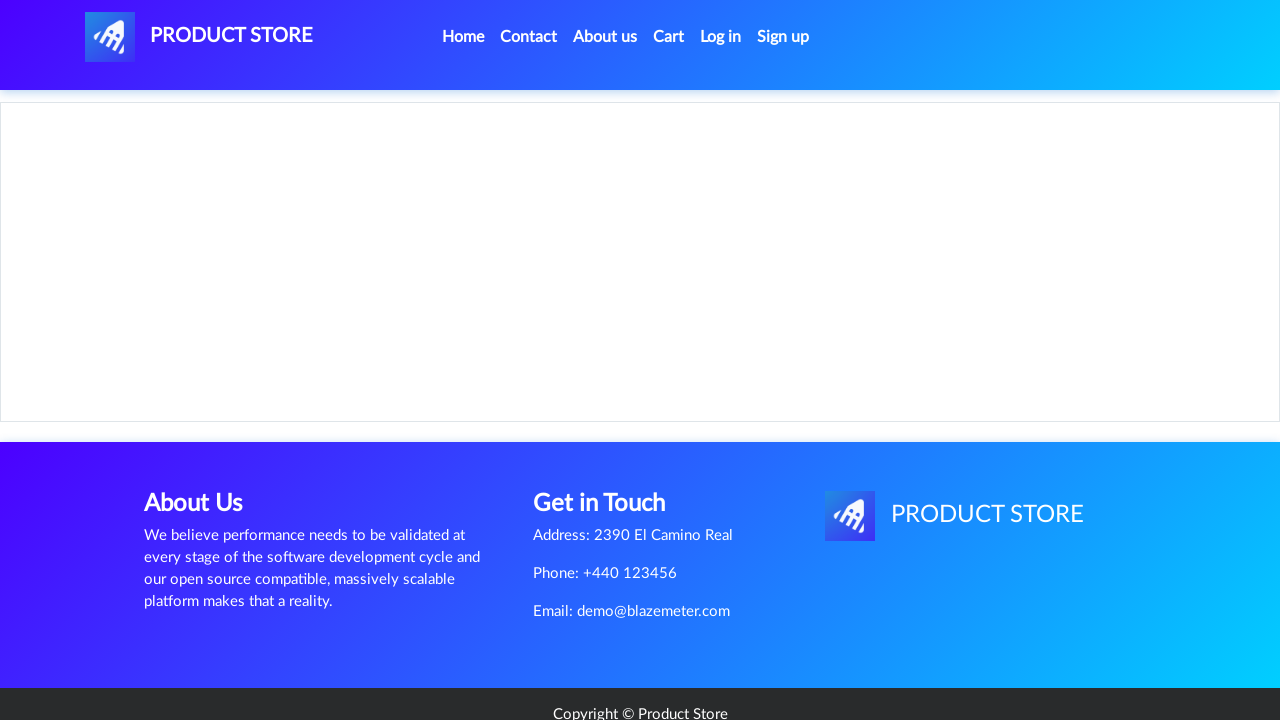

Product details page loaded and product name is visible
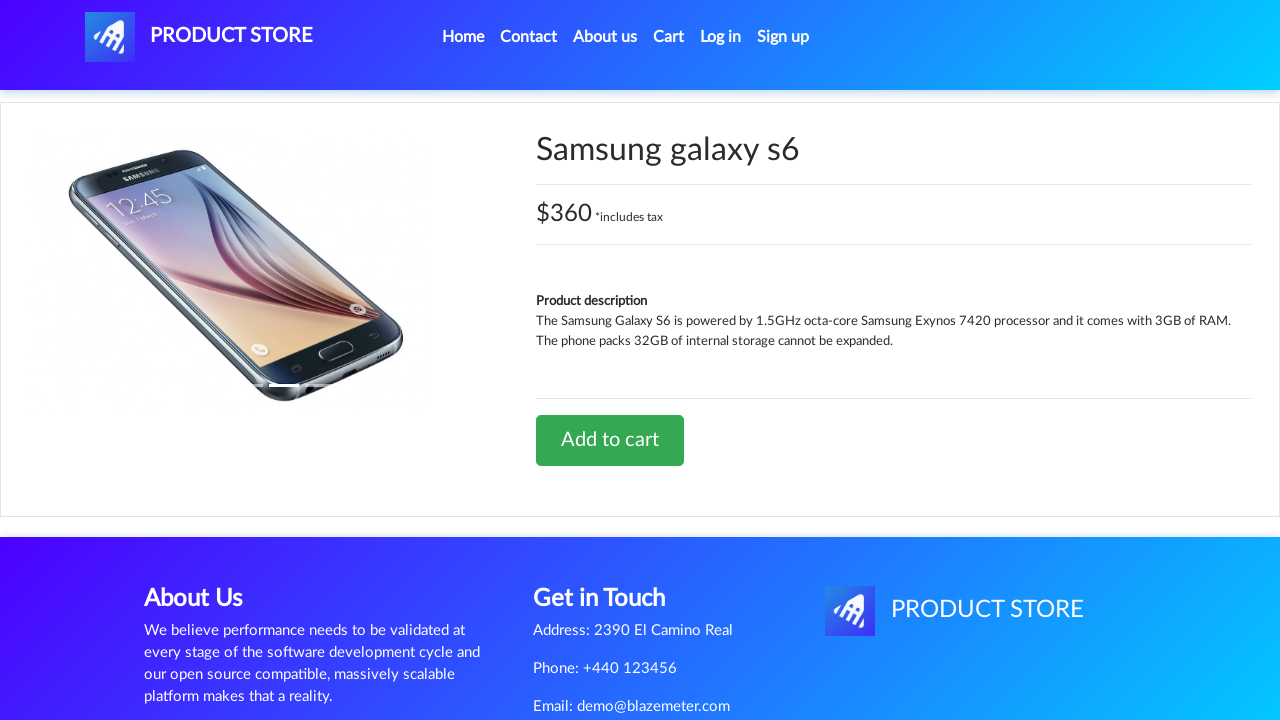

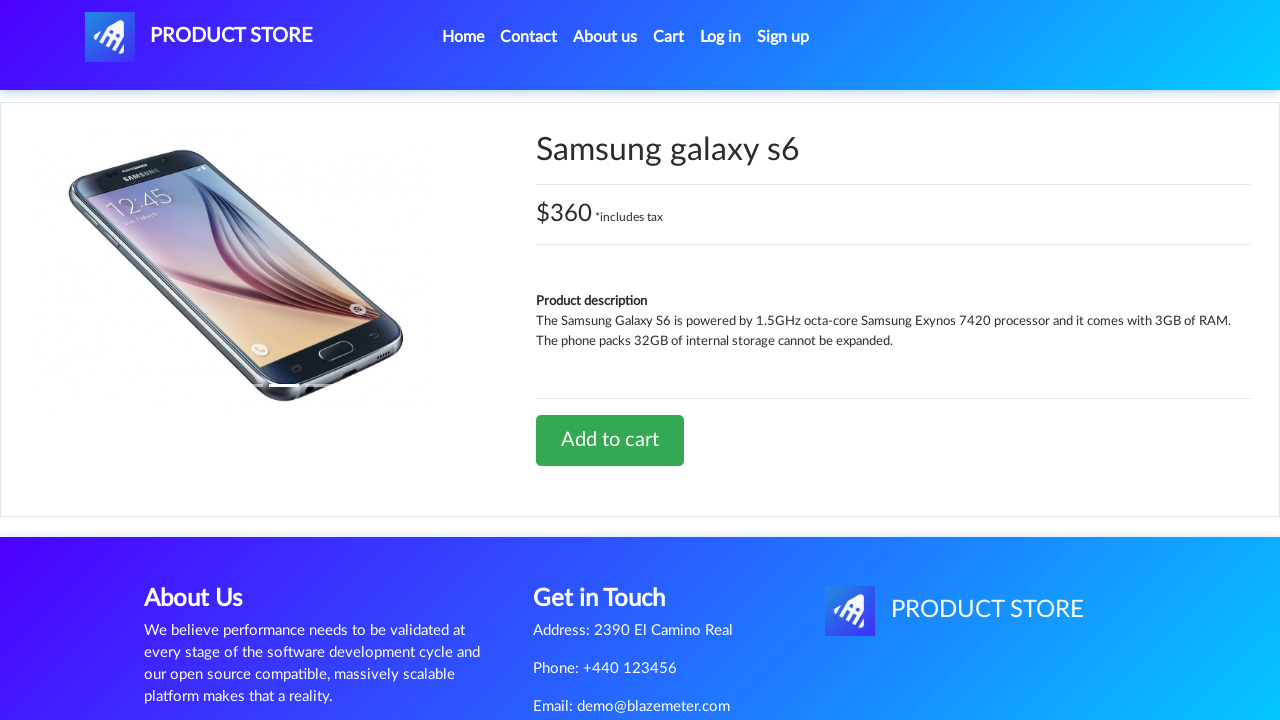